Tests dynamic controls on a demo page by clicking checkboxes and buttons, waiting for elements to appear and disappear

Starting URL: https://the-internet.herokuapp.com/

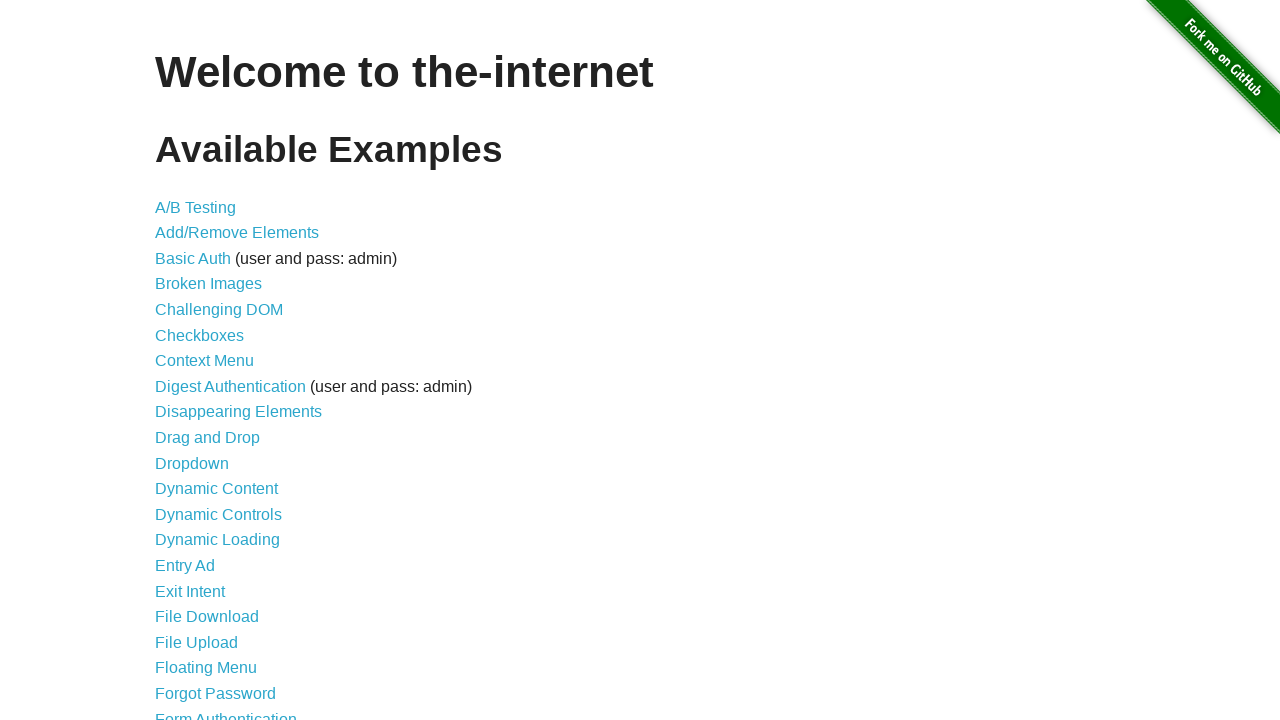

Clicked on Dynamic Controls link at (218, 514) on a:text('Dynamic Controls')
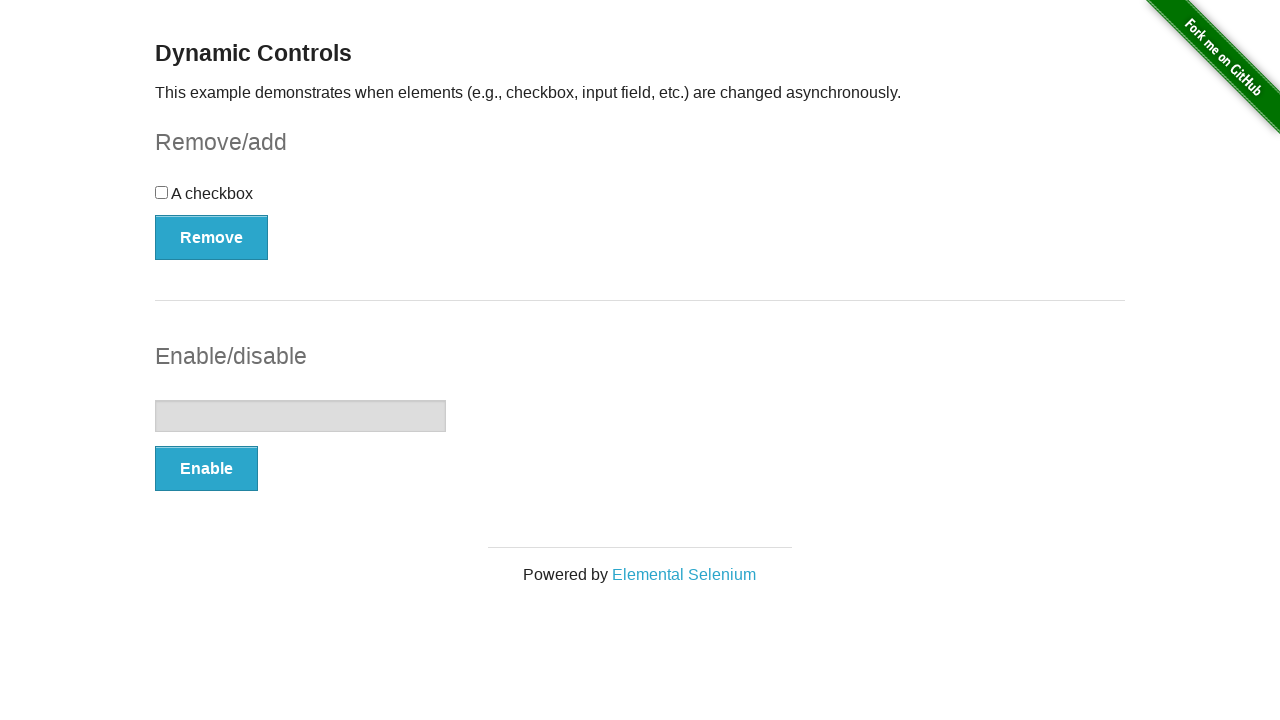

Clicked the checkbox at (640, 200) on div#checkbox
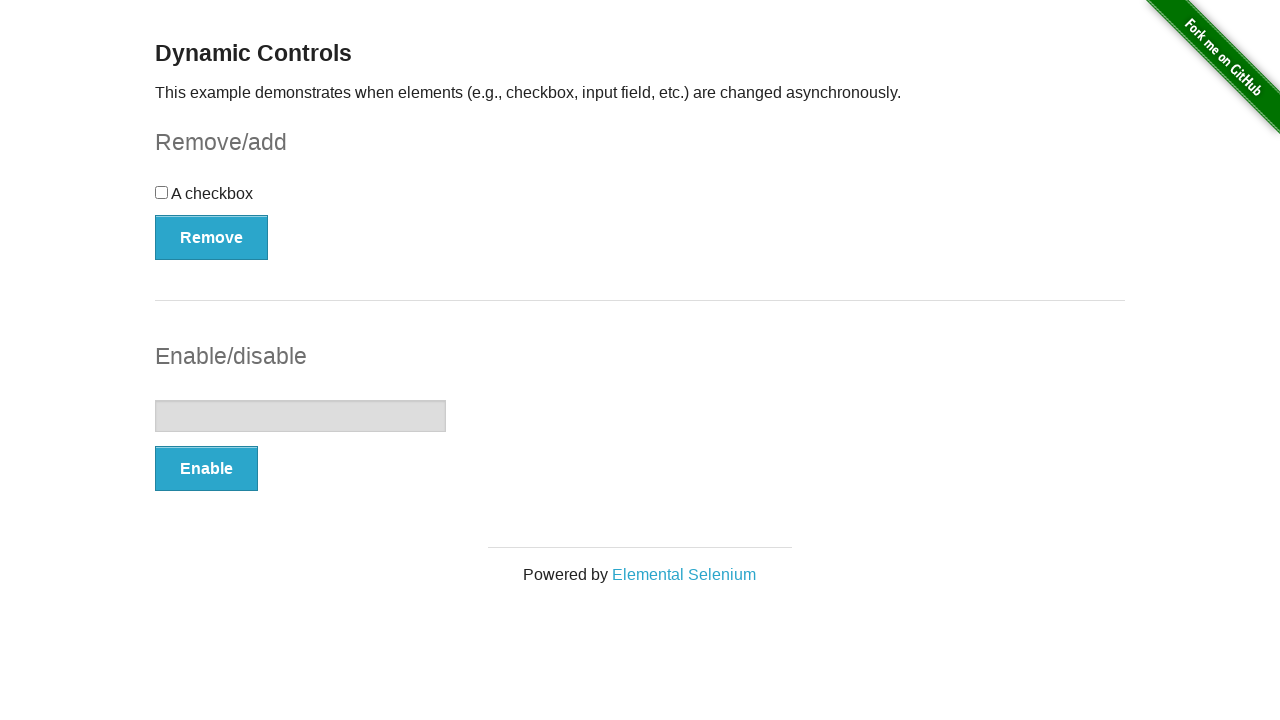

Clicked the button to remove checkbox at (212, 237) on button[onclick='swapCheckbox()']
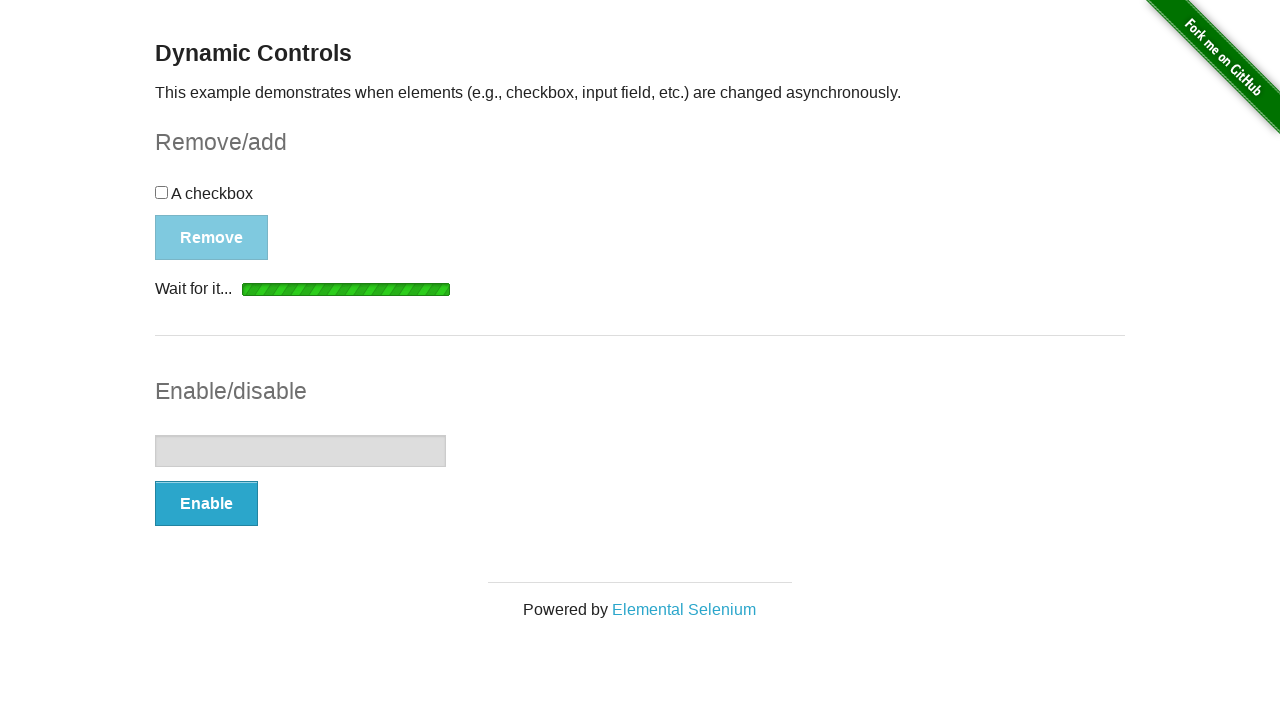

Waited for removal message to appear
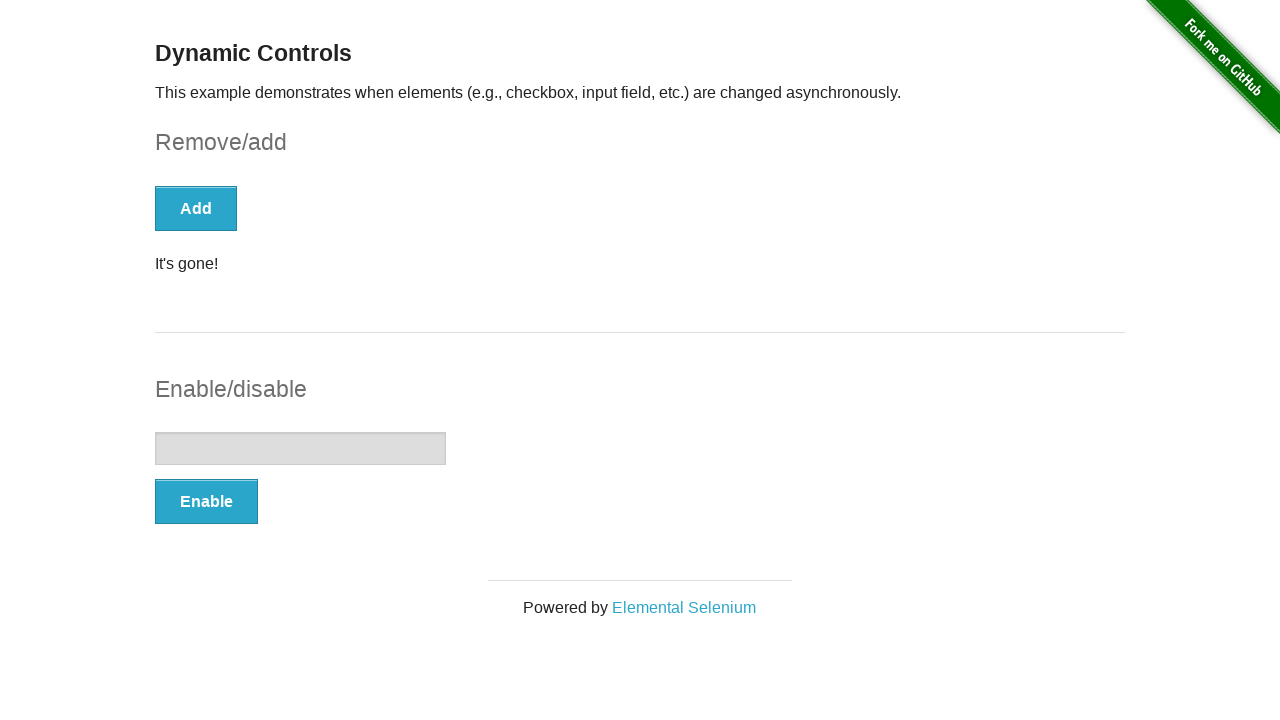

Clicked the button again to restore checkbox at (196, 208) on button[onclick='swapCheckbox()']
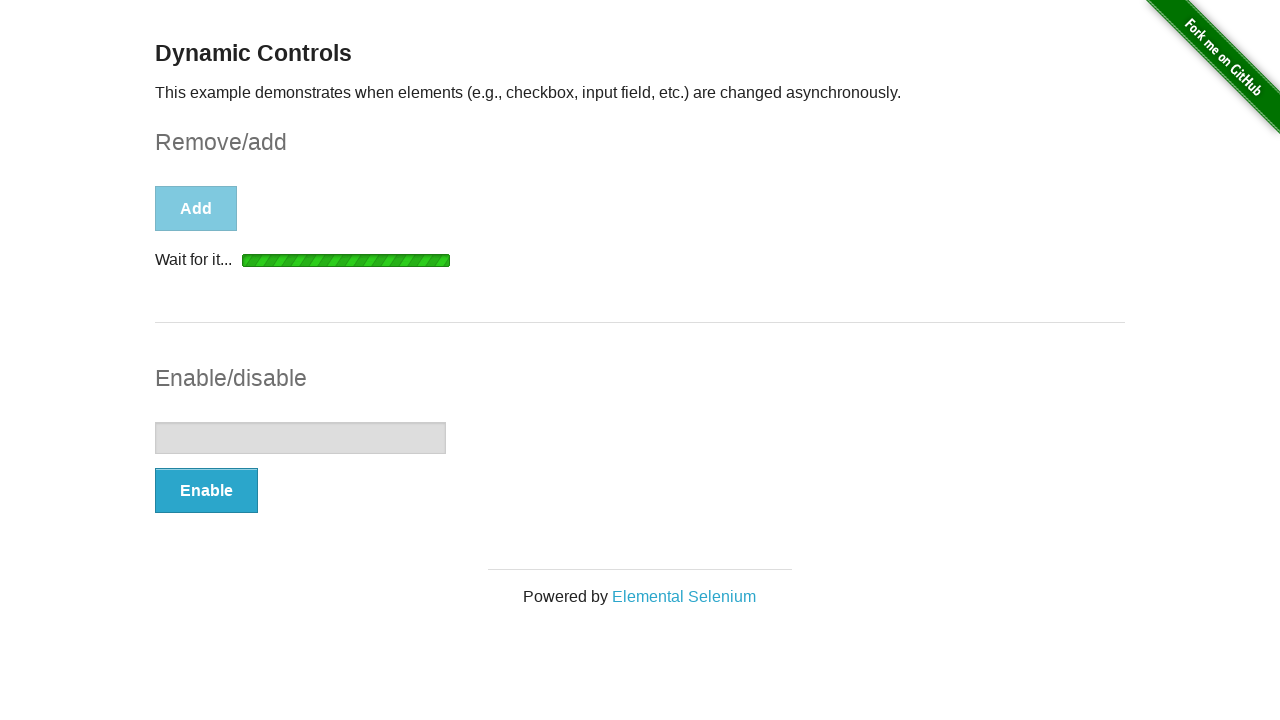

Waited for restoration message to appear
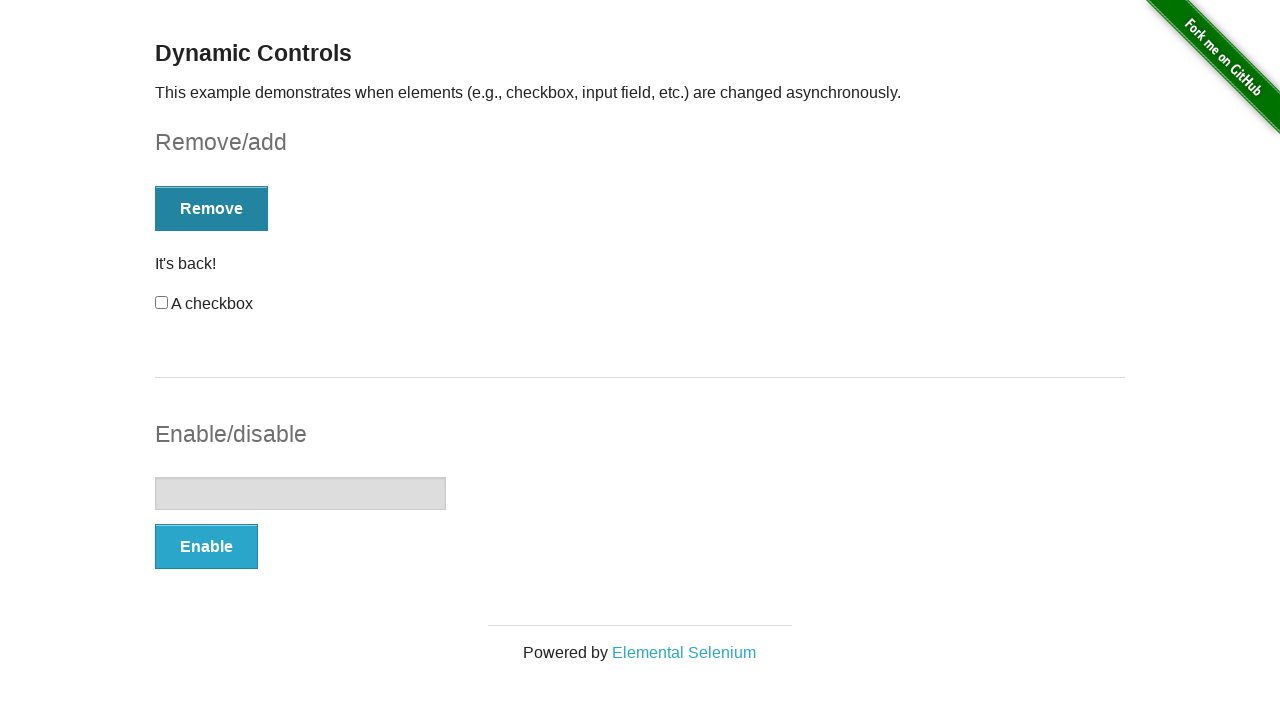

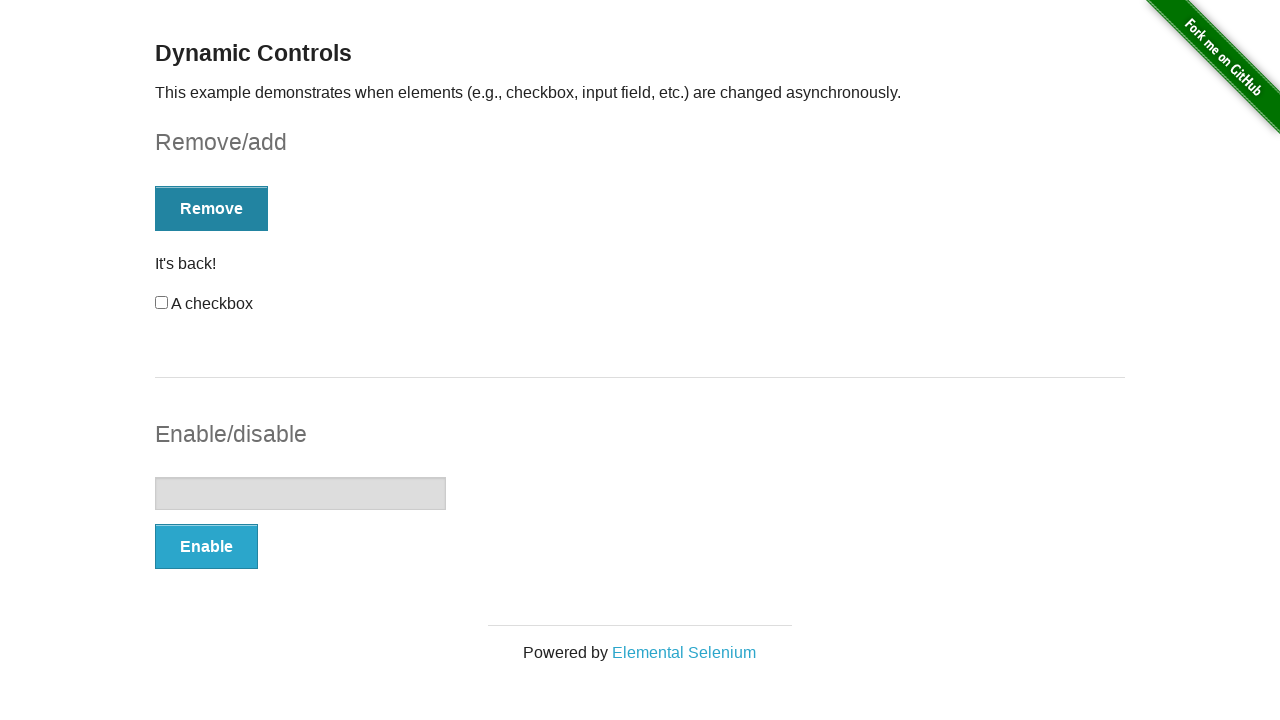